Tests checkbox functionality by selecting checkboxes at indices 4-7, then verifying they are selected and unchecking them

Starting URL: https://testautomationpractice.blogspot.com/

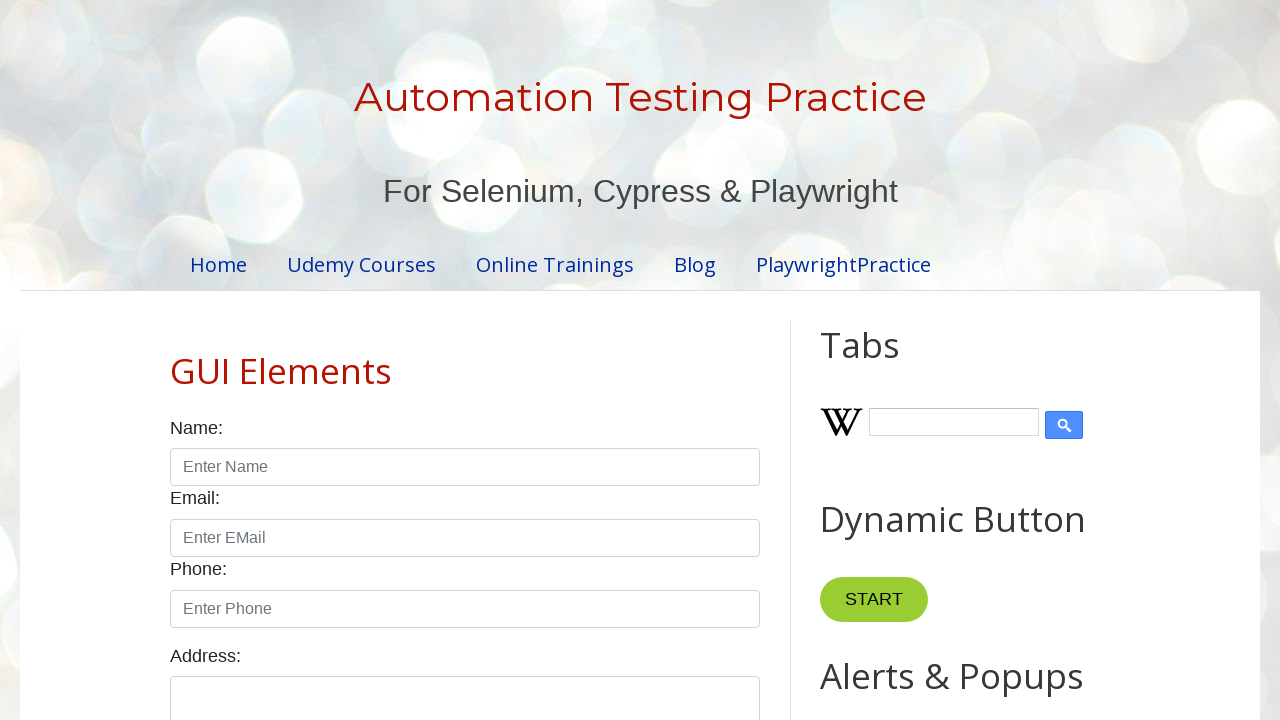

Located all checkbox inputs in the form
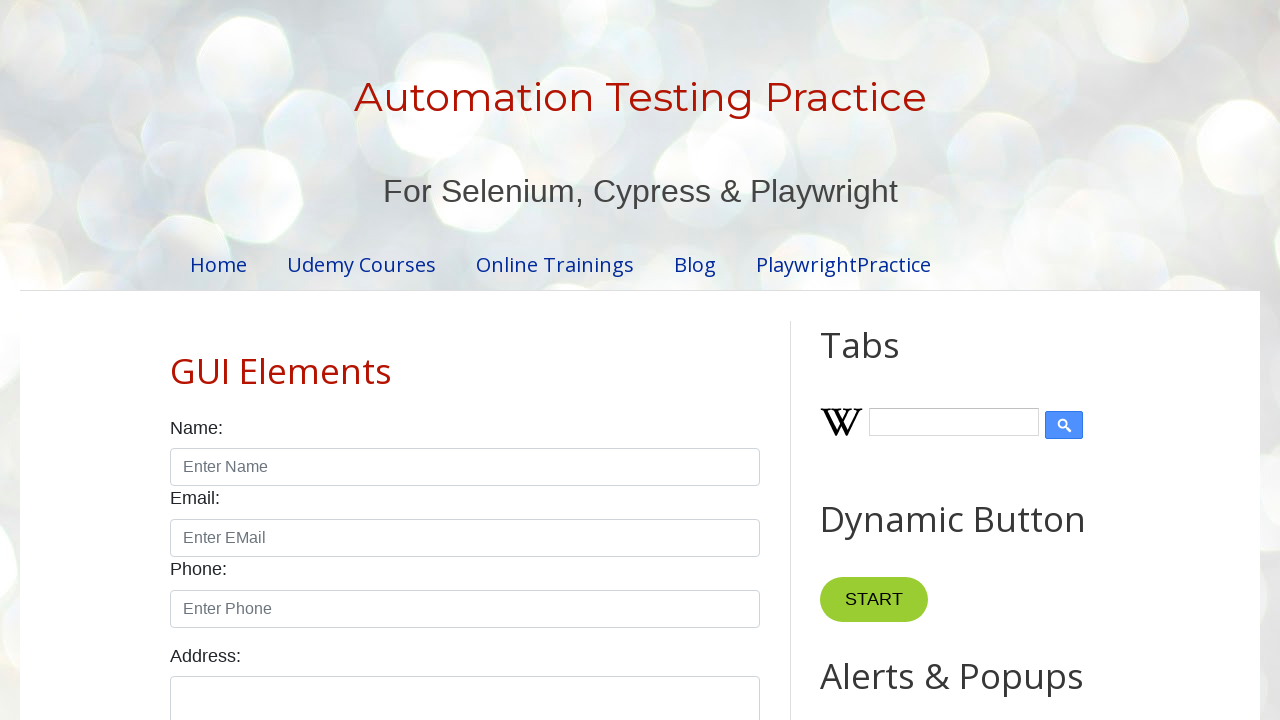

Clicked checkbox at index 4 to select it at (372, 360) on xpath=//div[@class='form-group']//following::input[@class='form-check-input'] >>
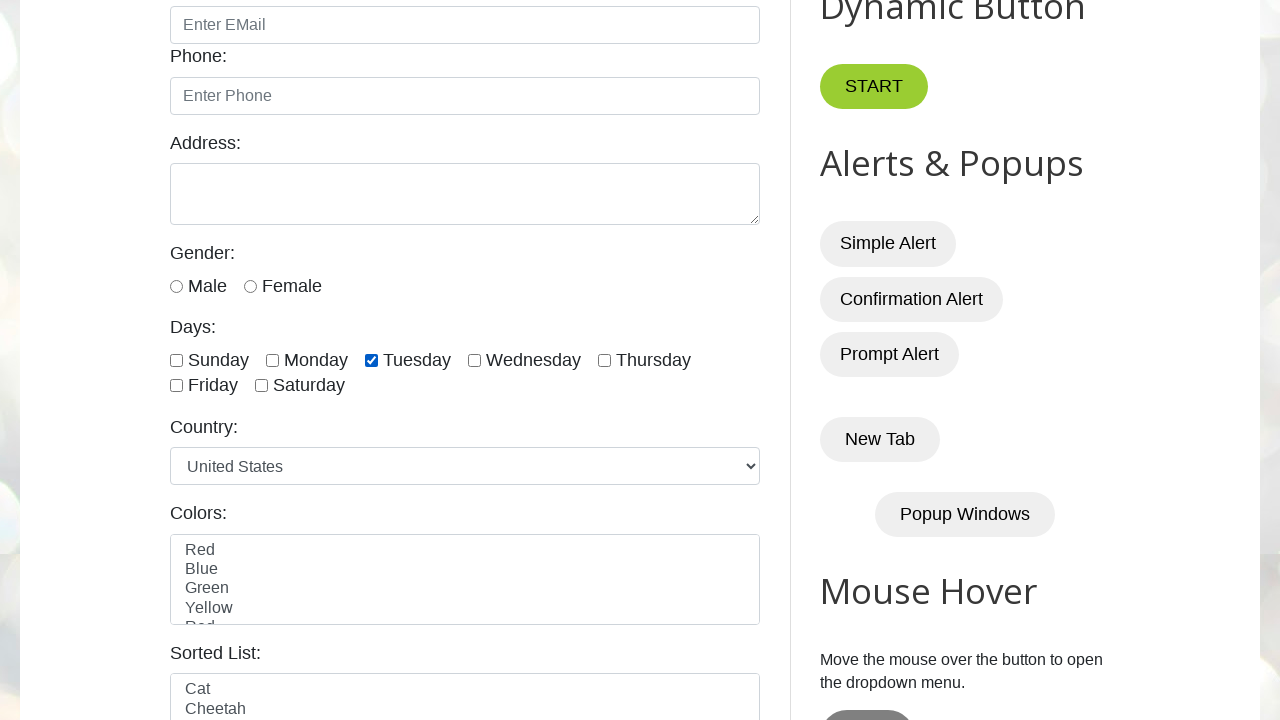

Clicked checkbox at index 5 to select it at (474, 360) on xpath=//div[@class='form-group']//following::input[@class='form-check-input'] >>
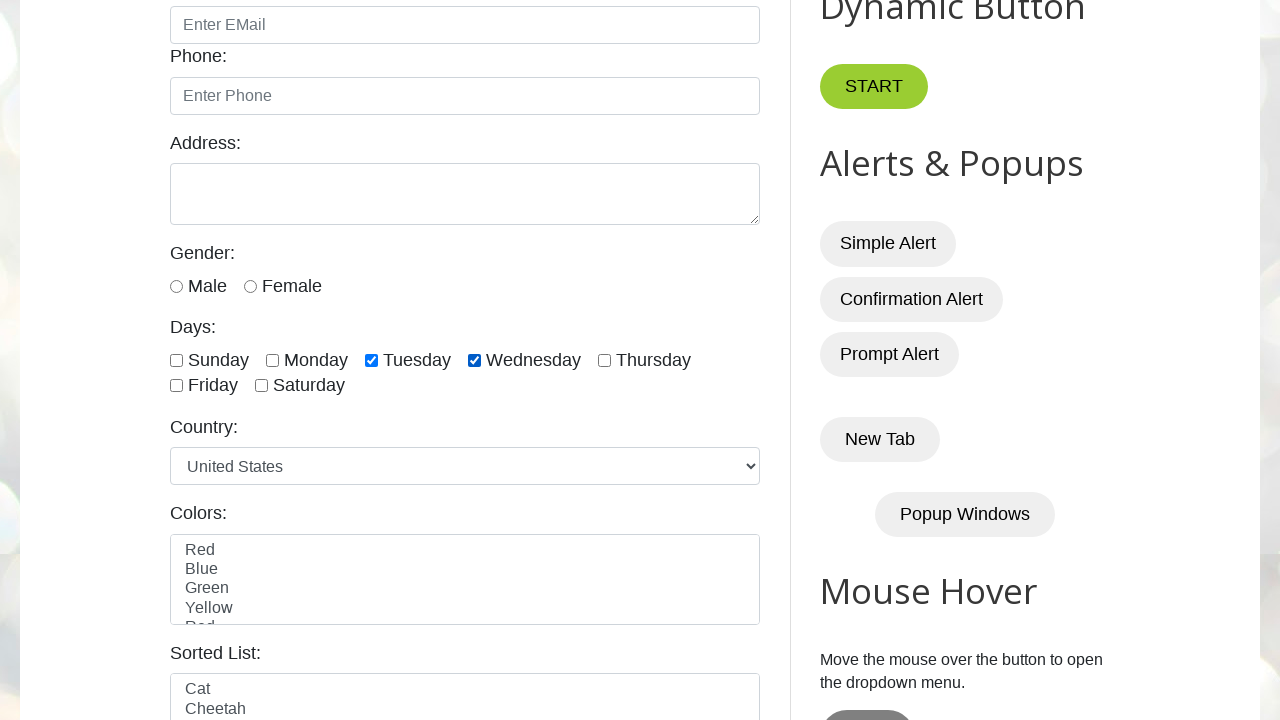

Clicked checkbox at index 6 to select it at (604, 360) on xpath=//div[@class='form-group']//following::input[@class='form-check-input'] >>
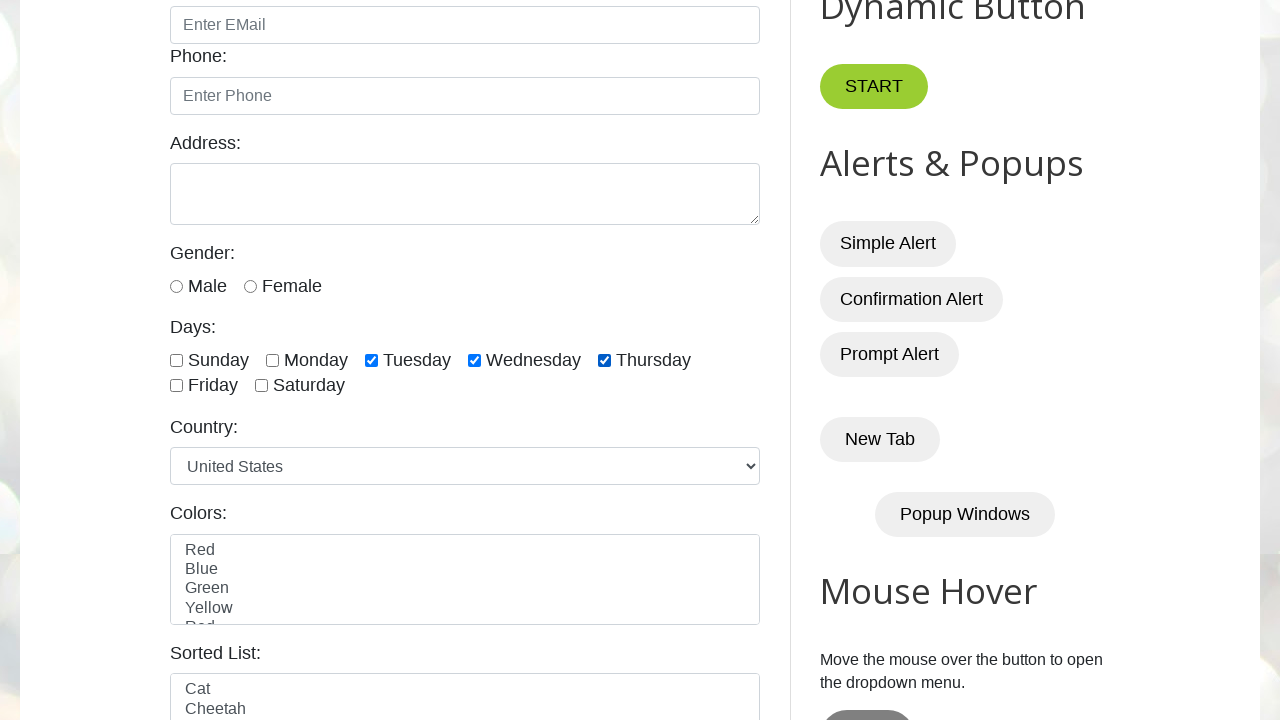

Clicked checkbox at index 7 to select it at (176, 386) on xpath=//div[@class='form-group']//following::input[@class='form-check-input'] >>
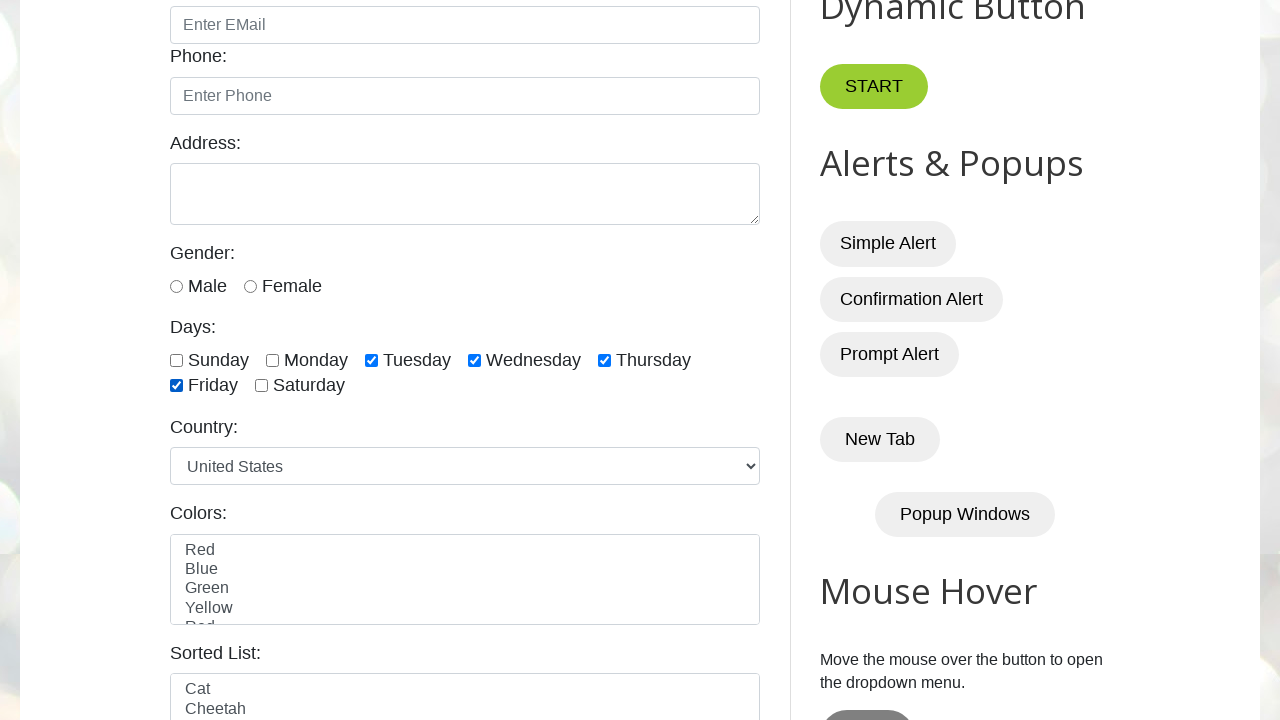

Waited 1000ms for UI to stabilize
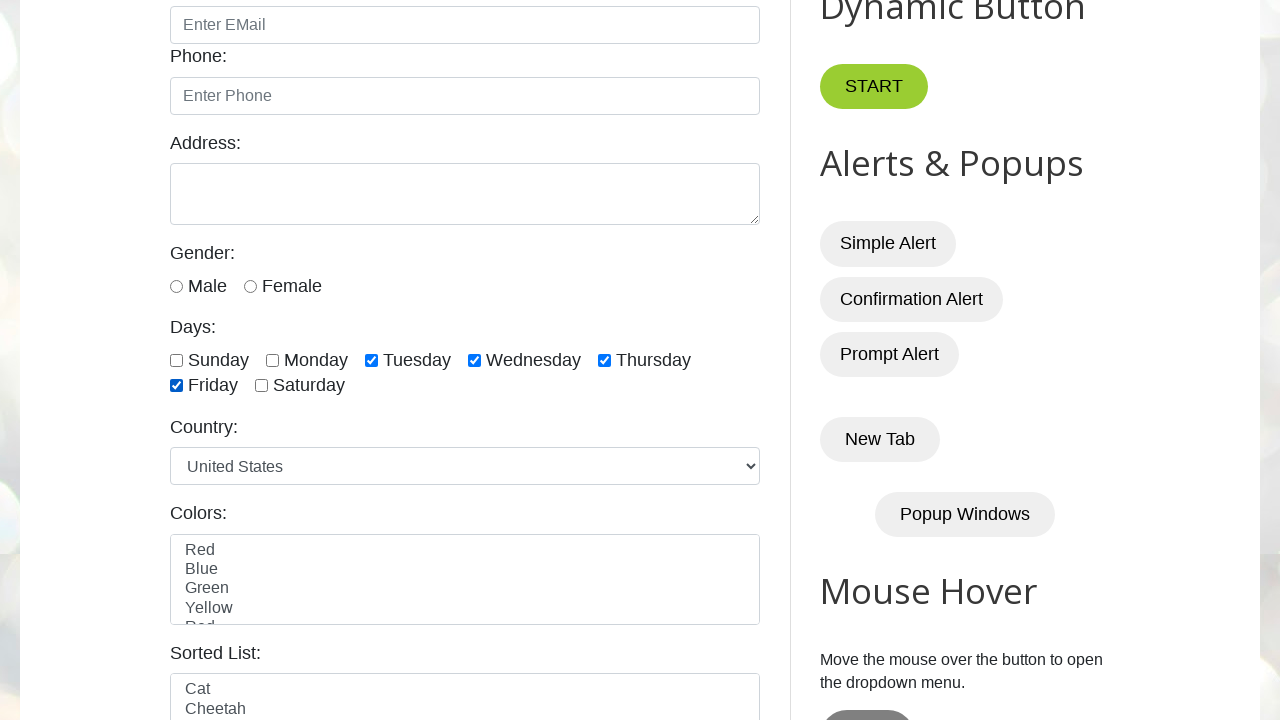

Unchecked checkbox at index 4 at (372, 360) on xpath=//div[@class='form-group']//following::input[@class='form-check-input'] >>
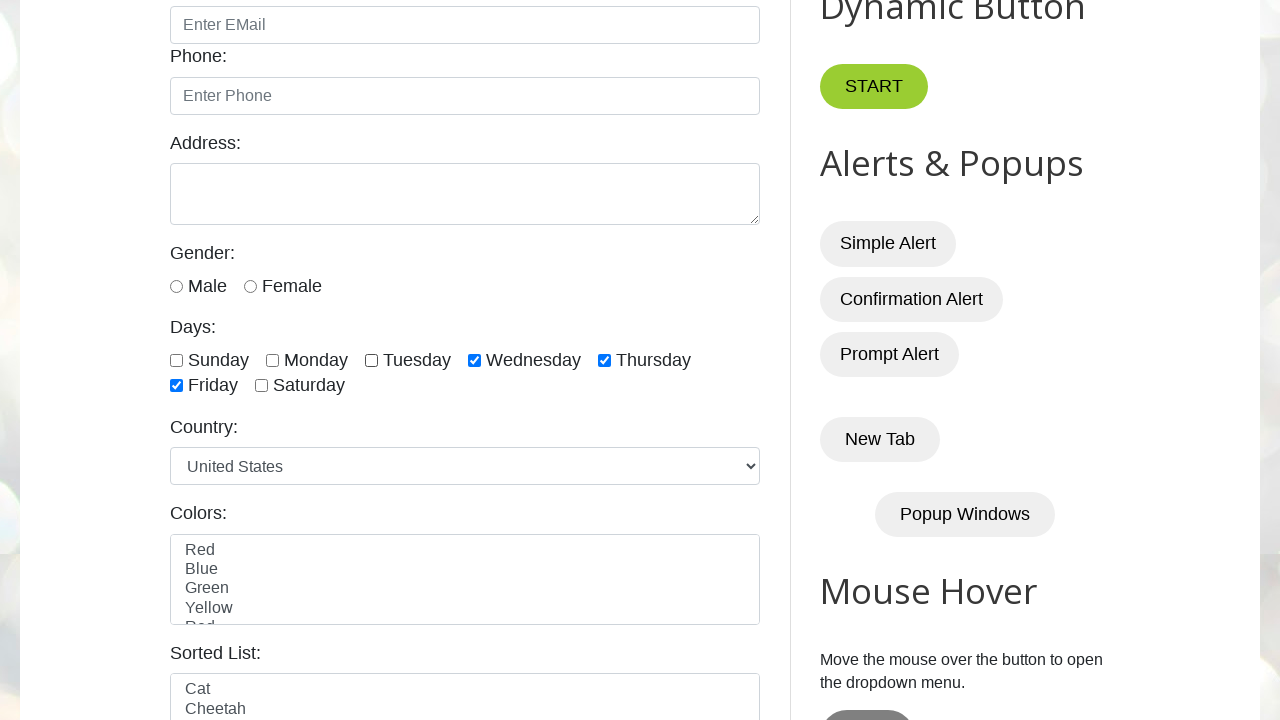

Unchecked checkbox at index 5 at (474, 360) on xpath=//div[@class='form-group']//following::input[@class='form-check-input'] >>
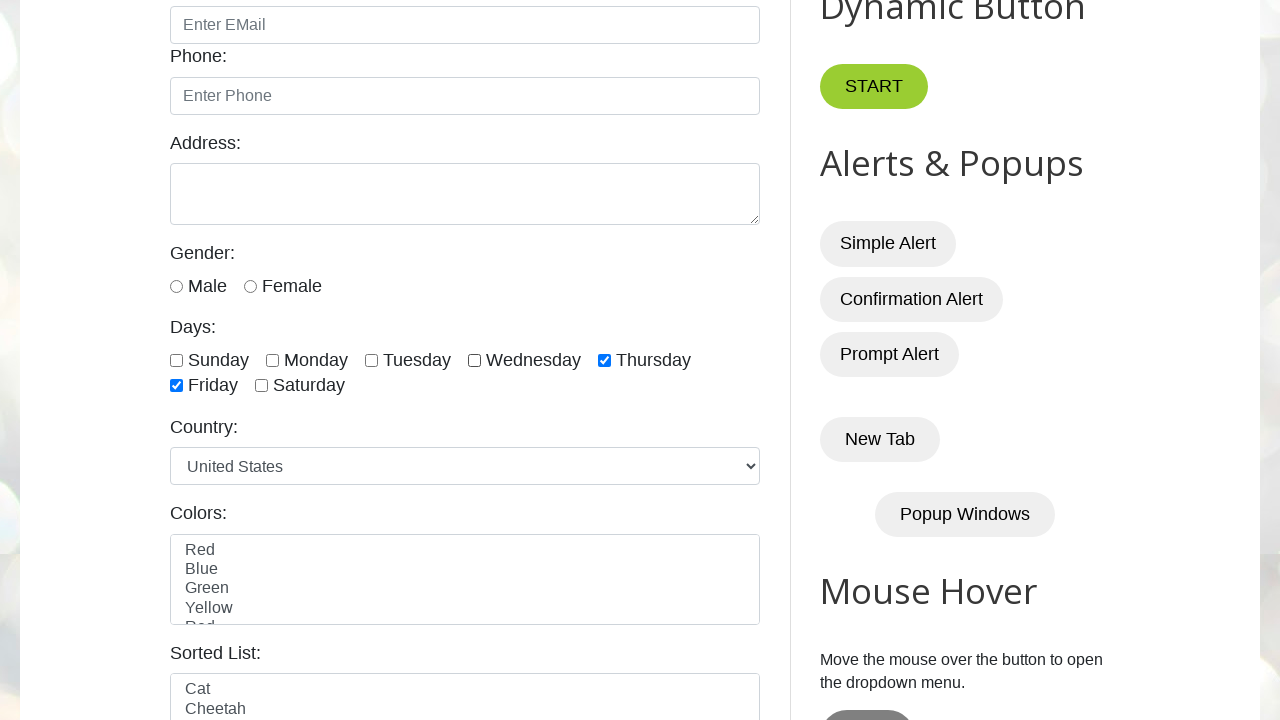

Unchecked checkbox at index 6 at (604, 360) on xpath=//div[@class='form-group']//following::input[@class='form-check-input'] >>
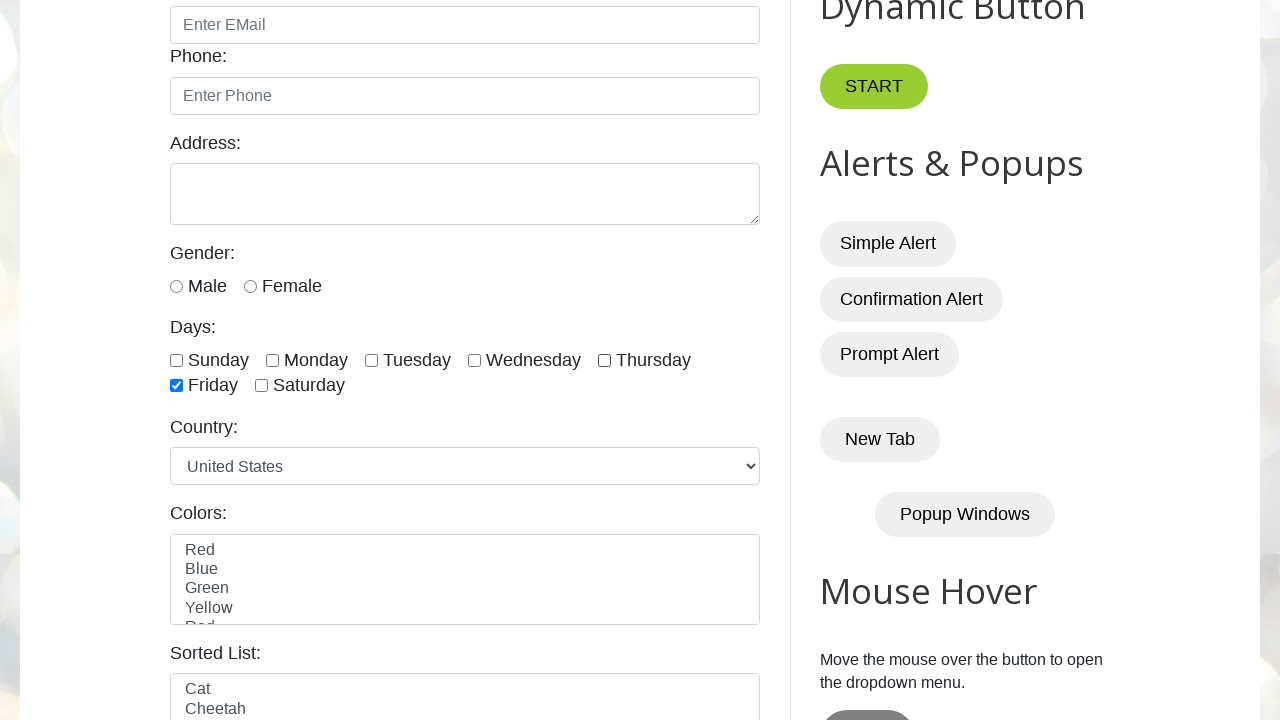

Unchecked checkbox at index 7 at (176, 386) on xpath=//div[@class='form-group']//following::input[@class='form-check-input'] >>
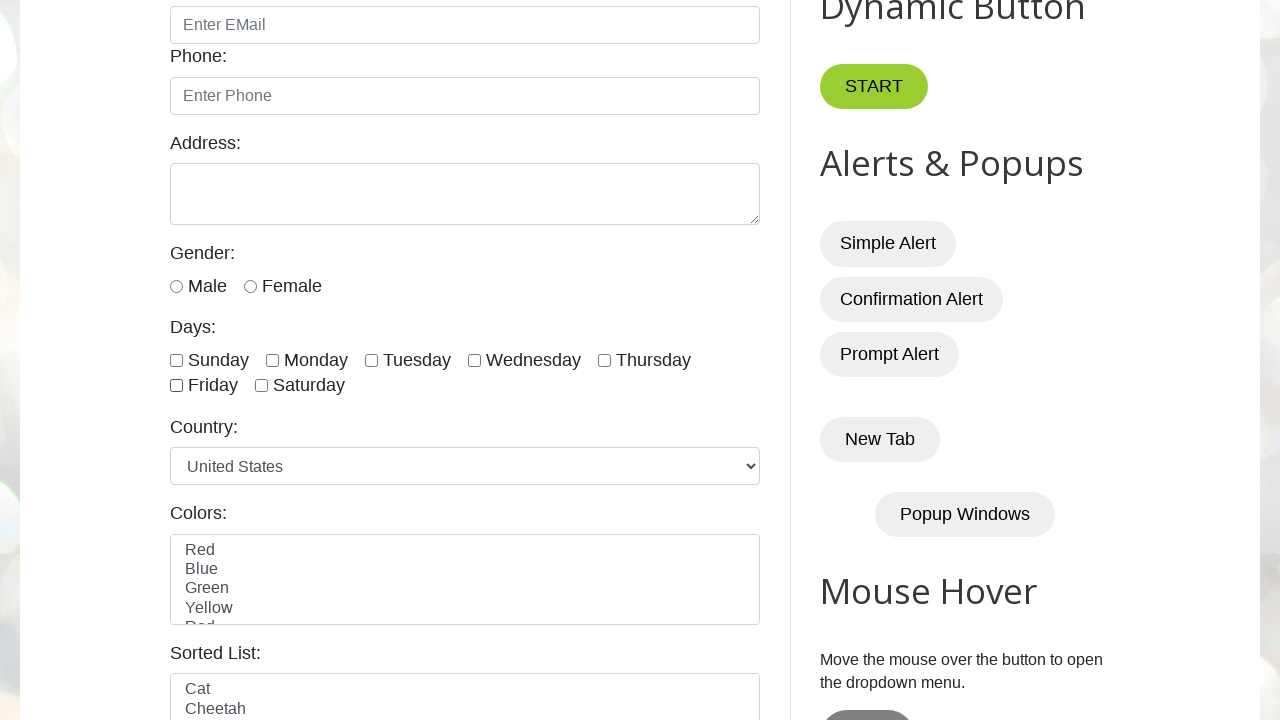

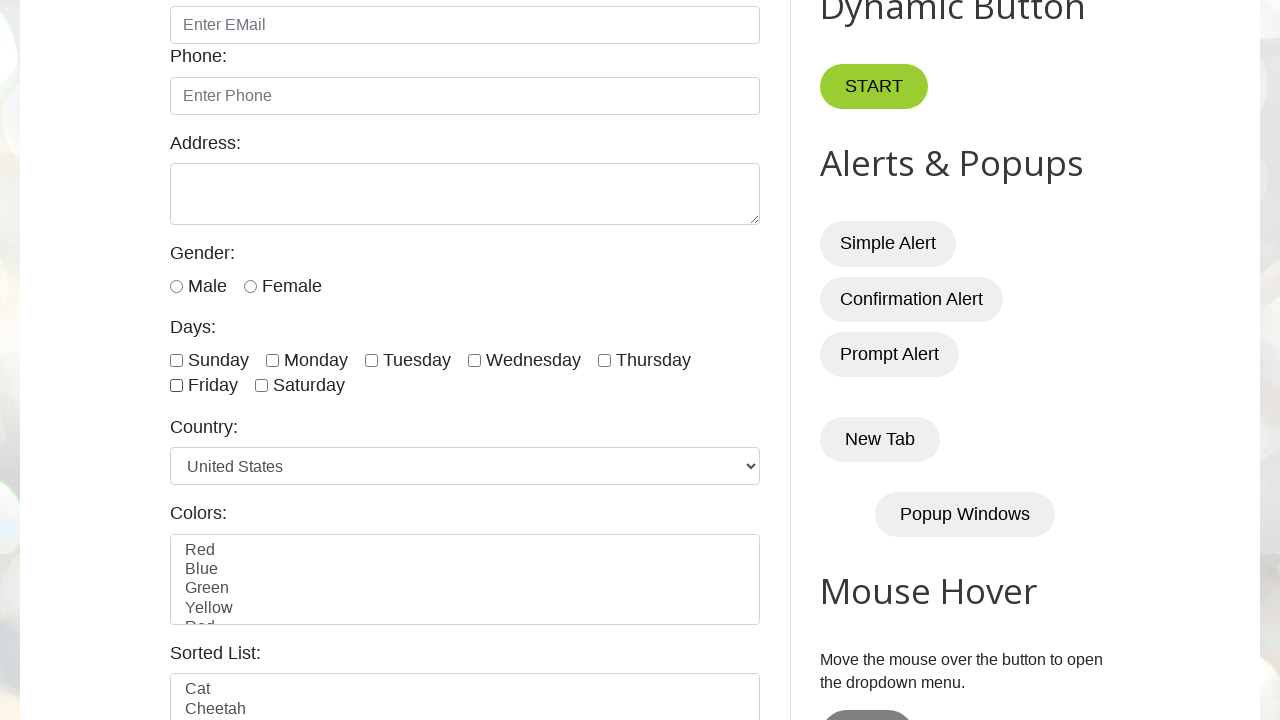